Tests auto-suggest dropdown functionality by typing a partial country name and selecting the matching option from the suggestions list

Starting URL: https://rahulshettyacademy.com/dropdownsPractise/

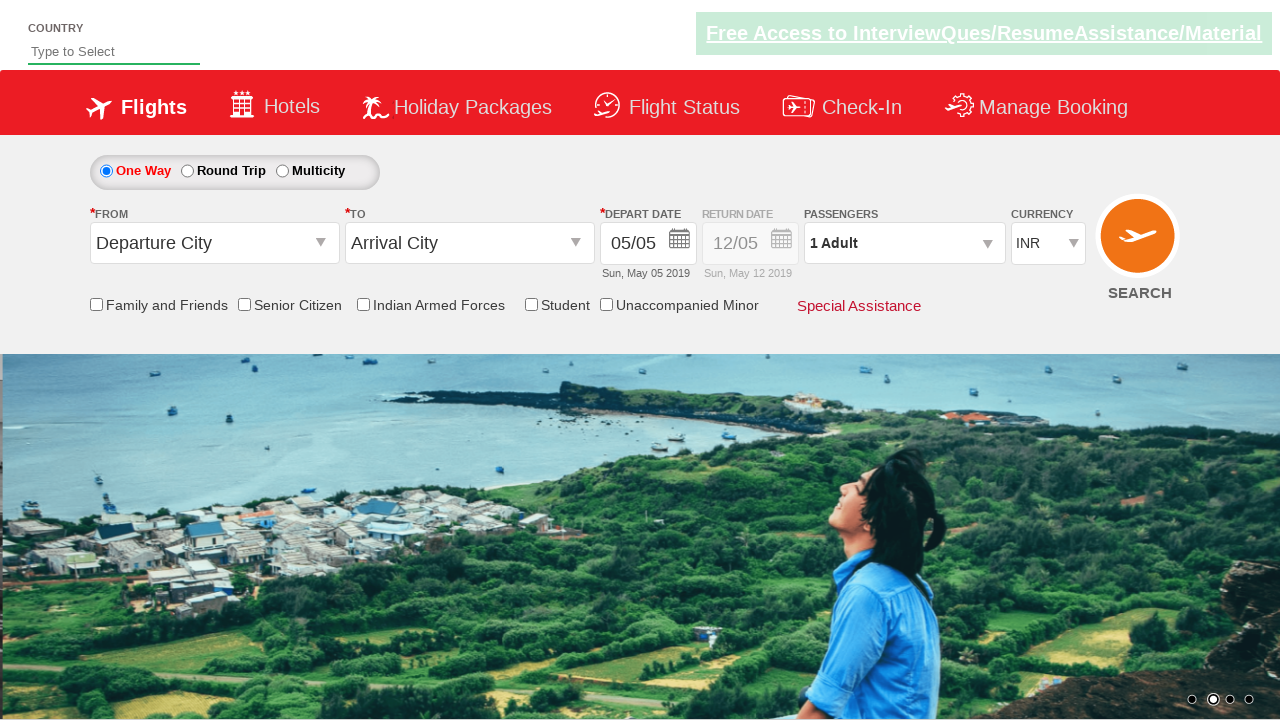

Filled auto-suggest field with 'ind' on #autosuggest
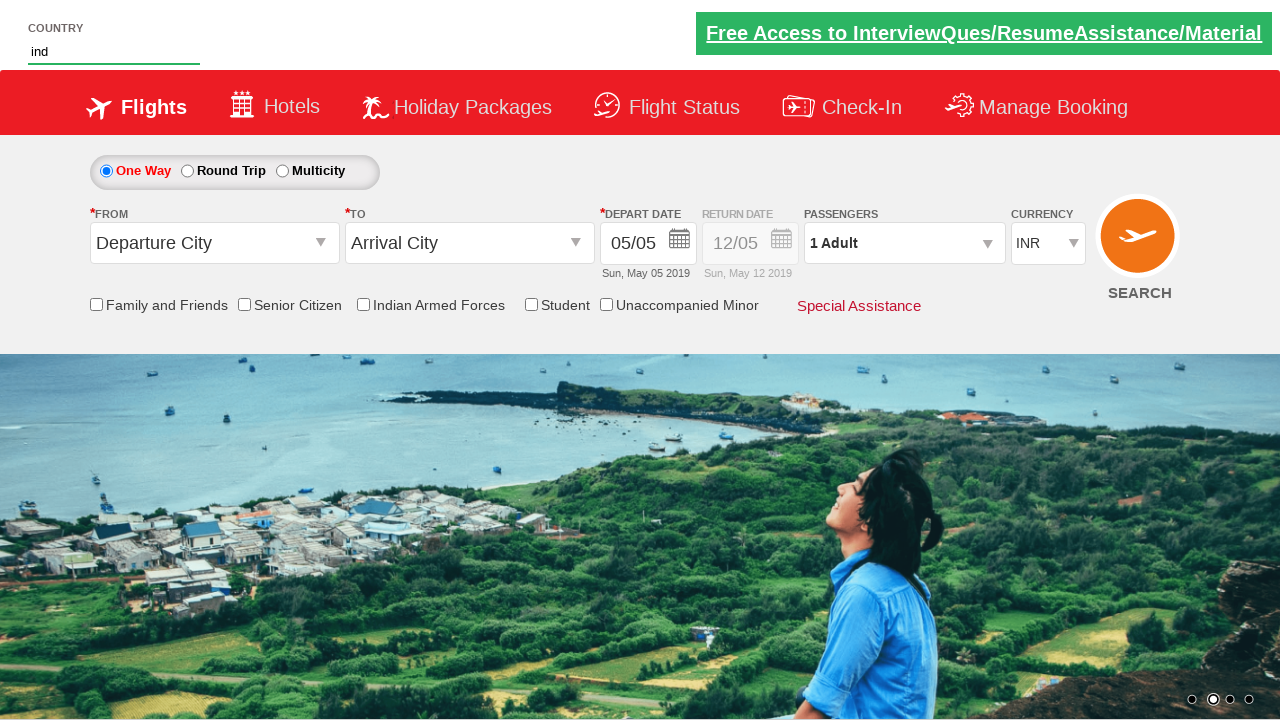

Auto-suggest dropdown appeared with matching options
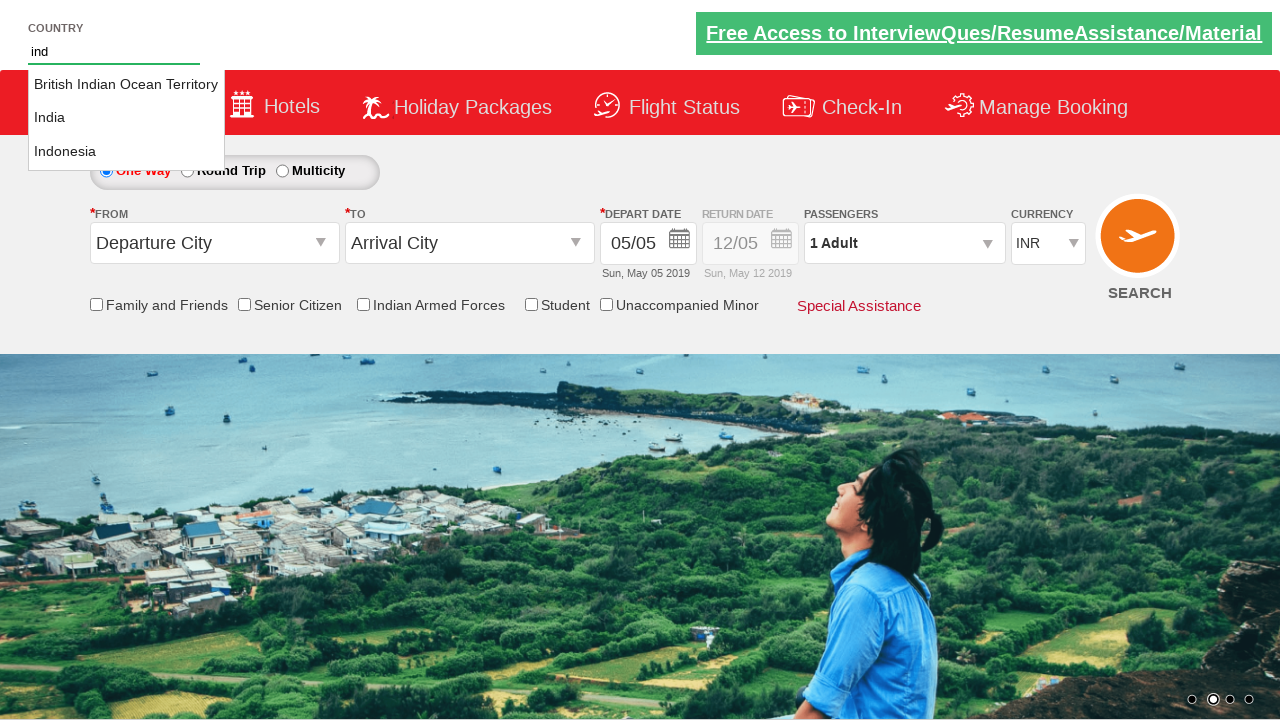

Selected 'India' from the auto-suggest dropdown at (126, 118) on li.ui-menu-item a >> nth=1
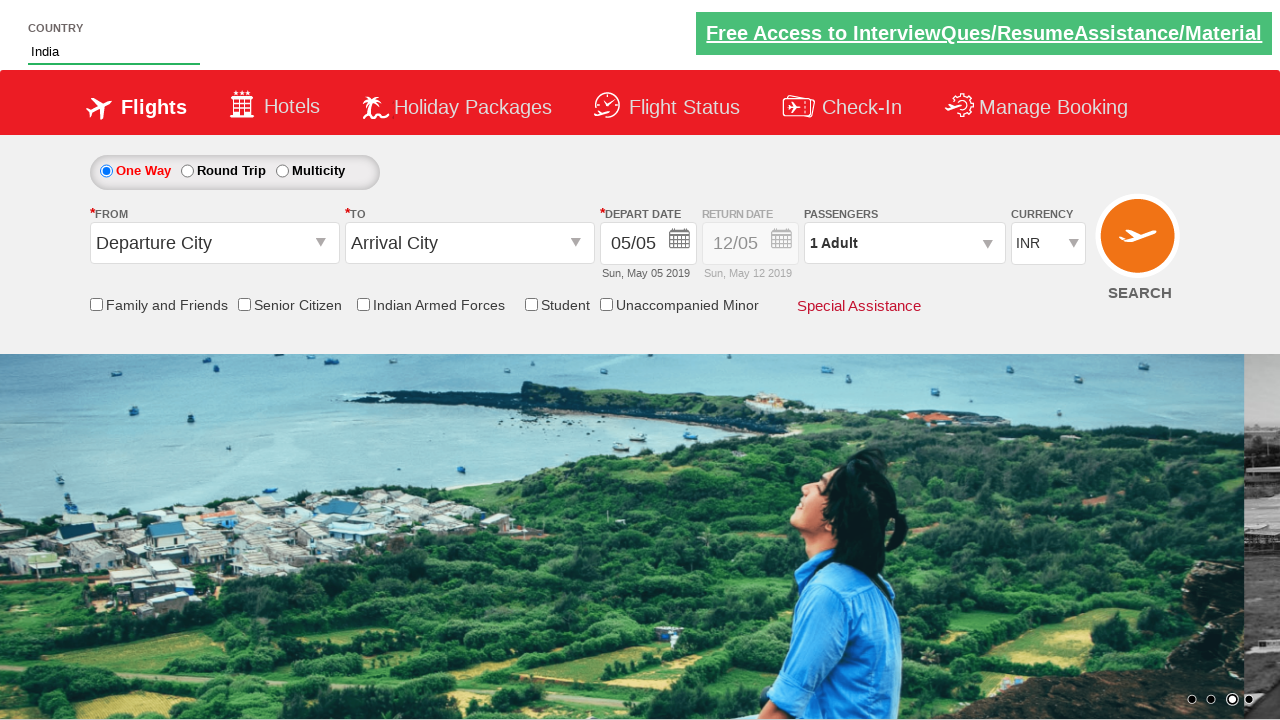

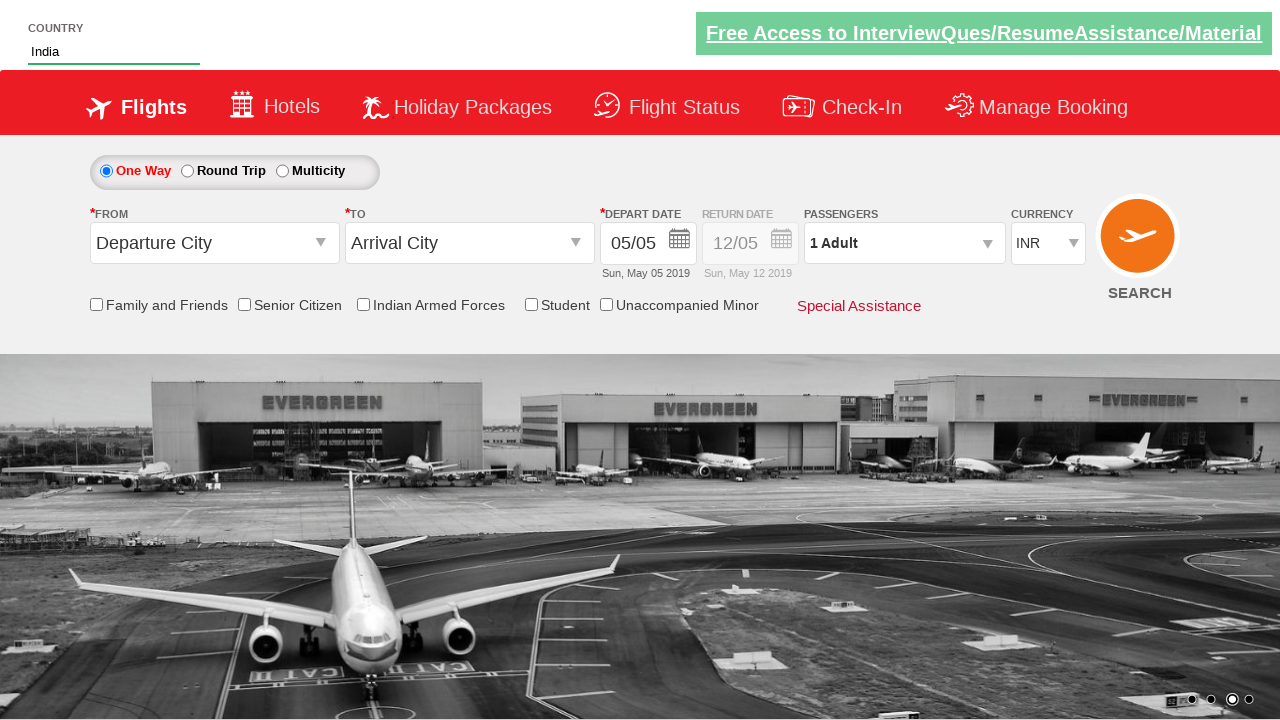